Tests form submission by clicking a specific link, then filling in personal information fields (first name, last name, city, country) and submitting the form.

Starting URL: http://suninjuly.github.io/find_link_text

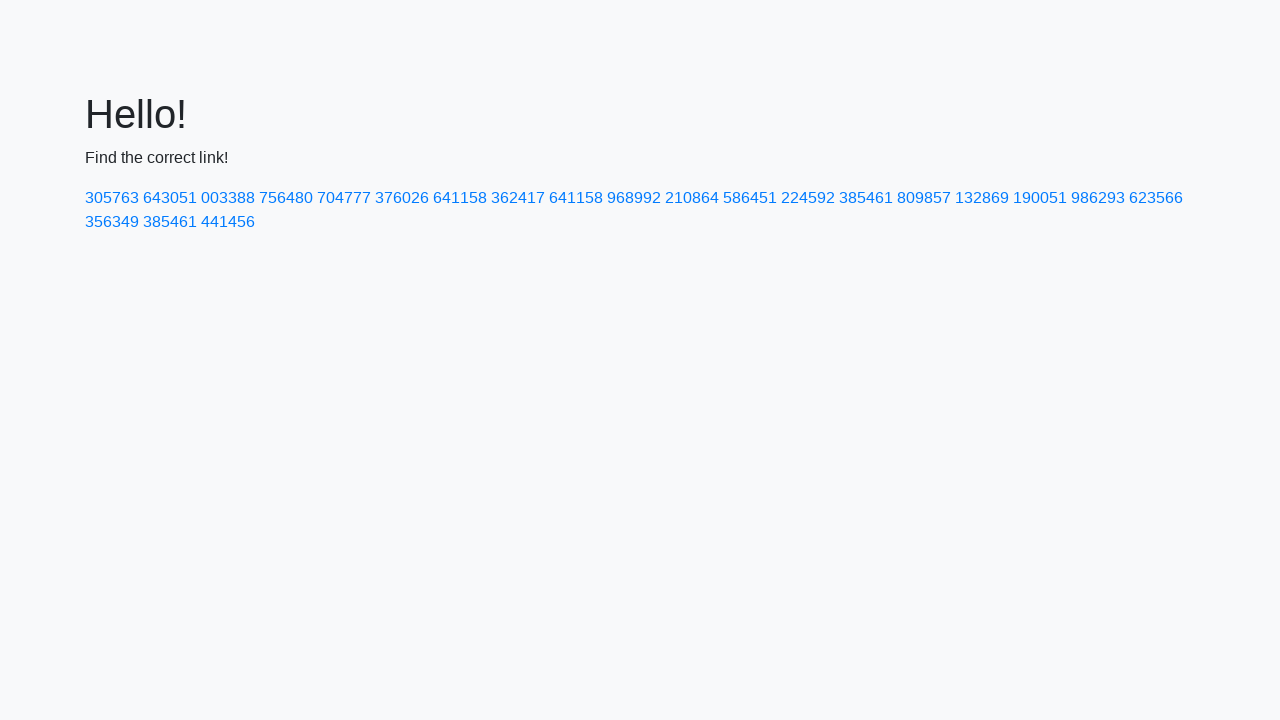

Clicked link with text '224592' at (808, 198) on text=224592
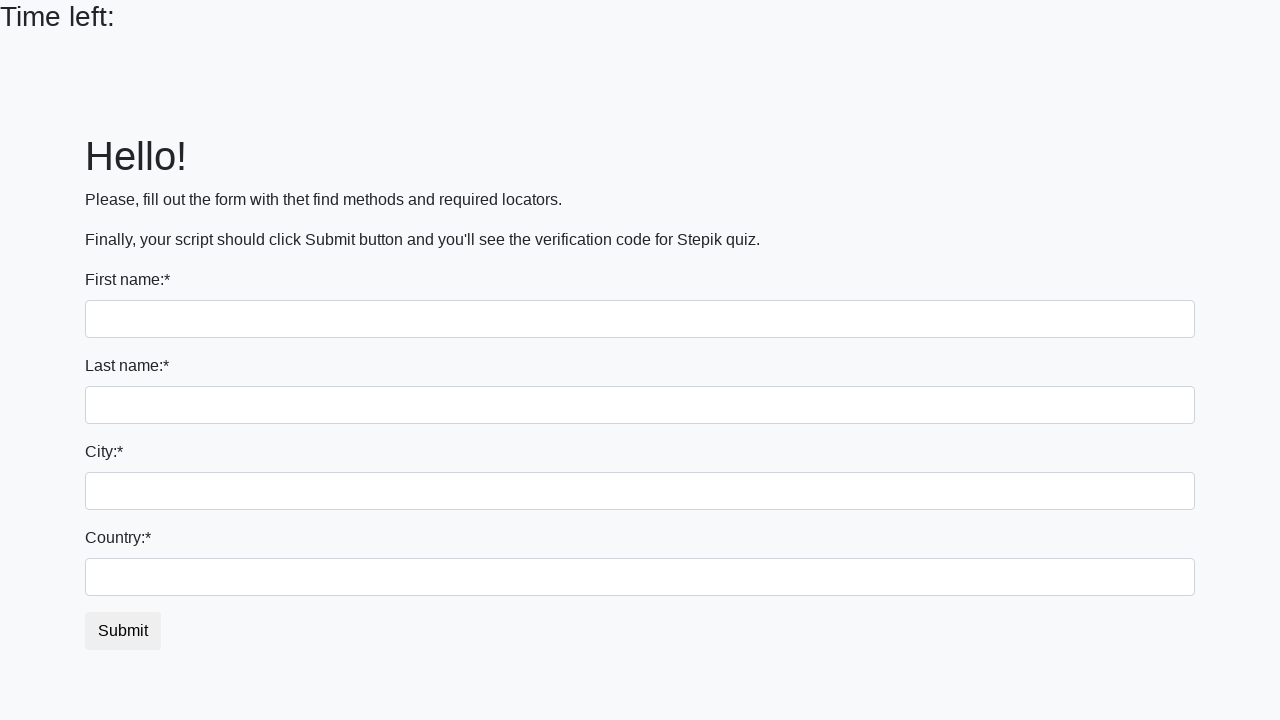

Filled first name field with 'Ivan' on input
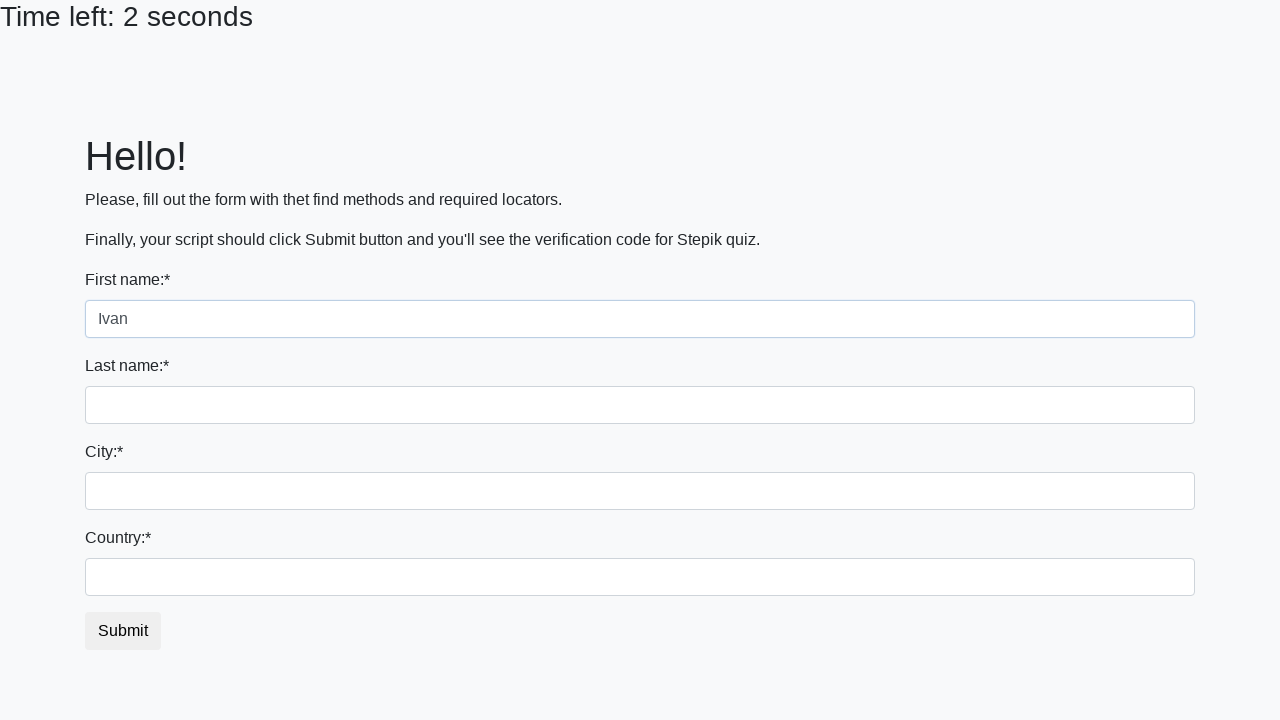

Filled last name field with 'Petrov' on input[name='last_name']
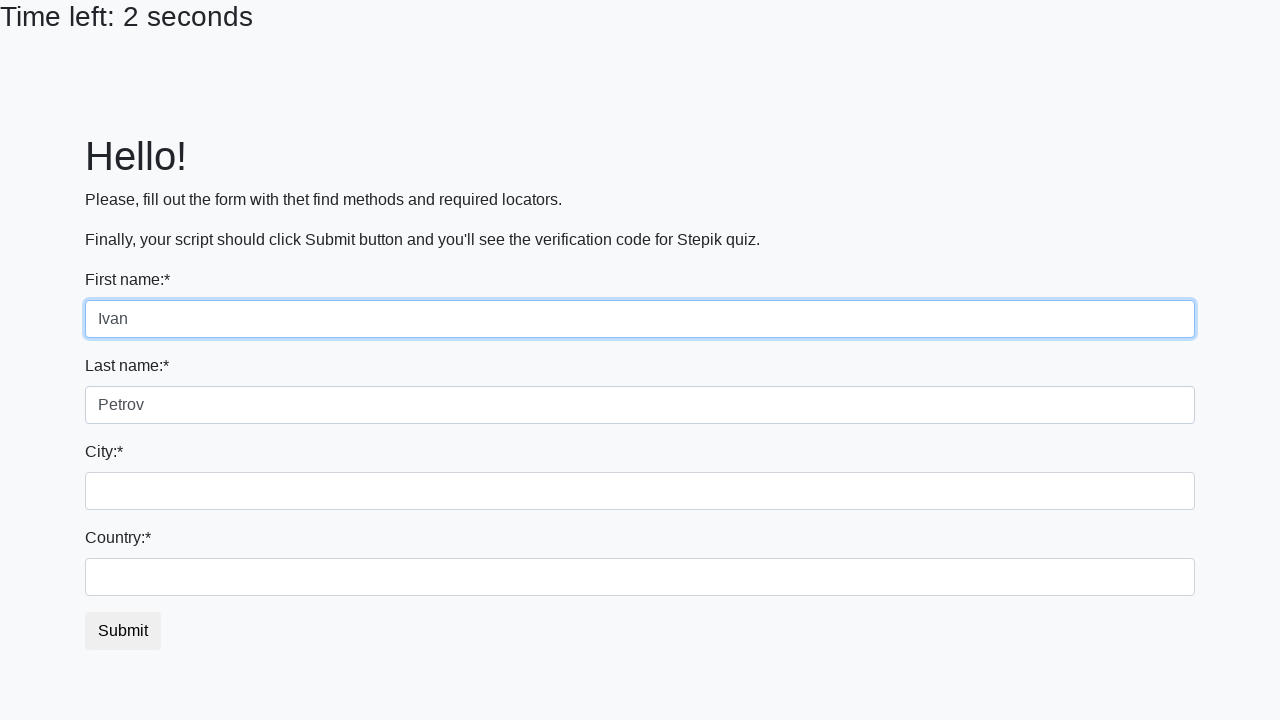

Filled city field with 'Smolensk' on .city
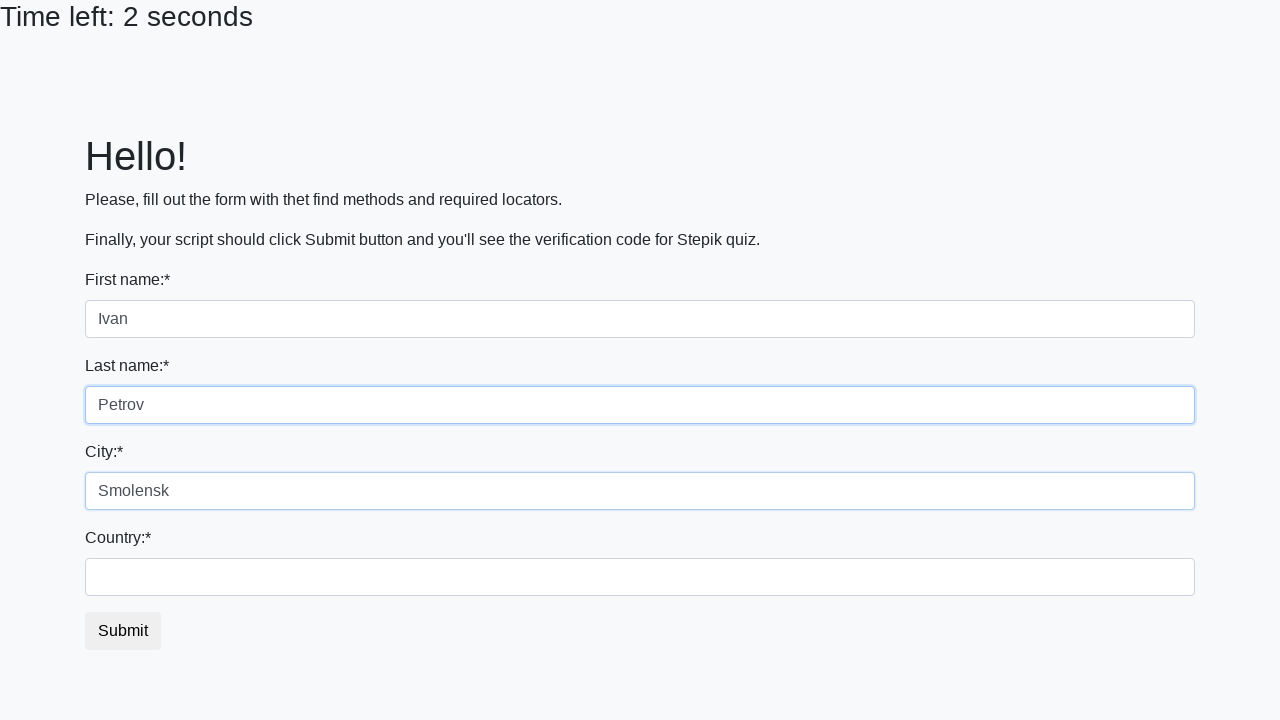

Filled country field with 'Russia' on #country
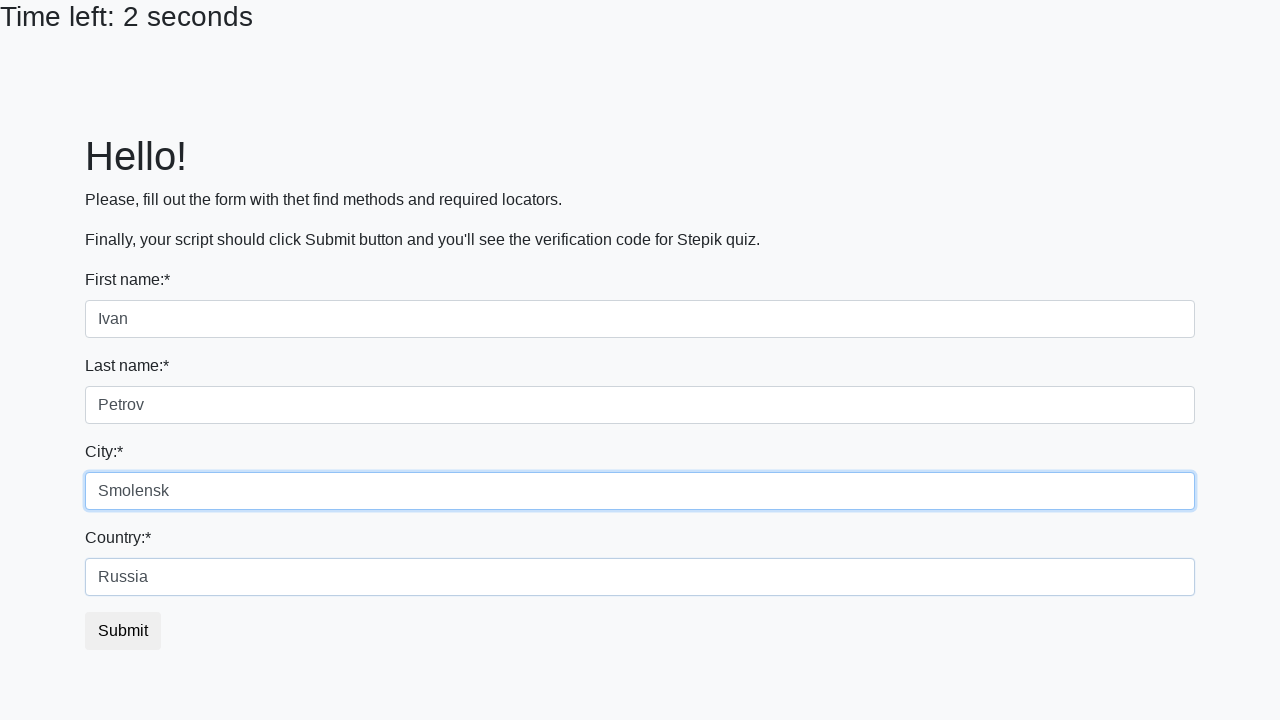

Clicked submit button to submit the form at (123, 631) on button.btn
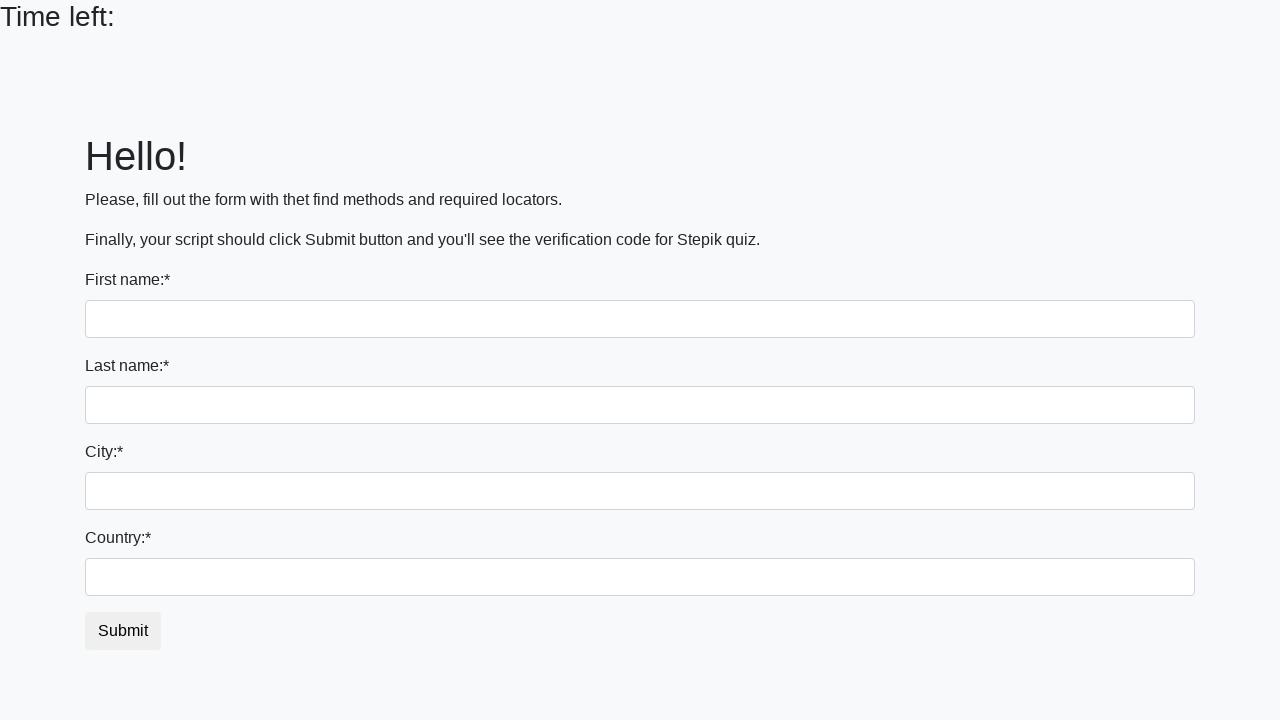

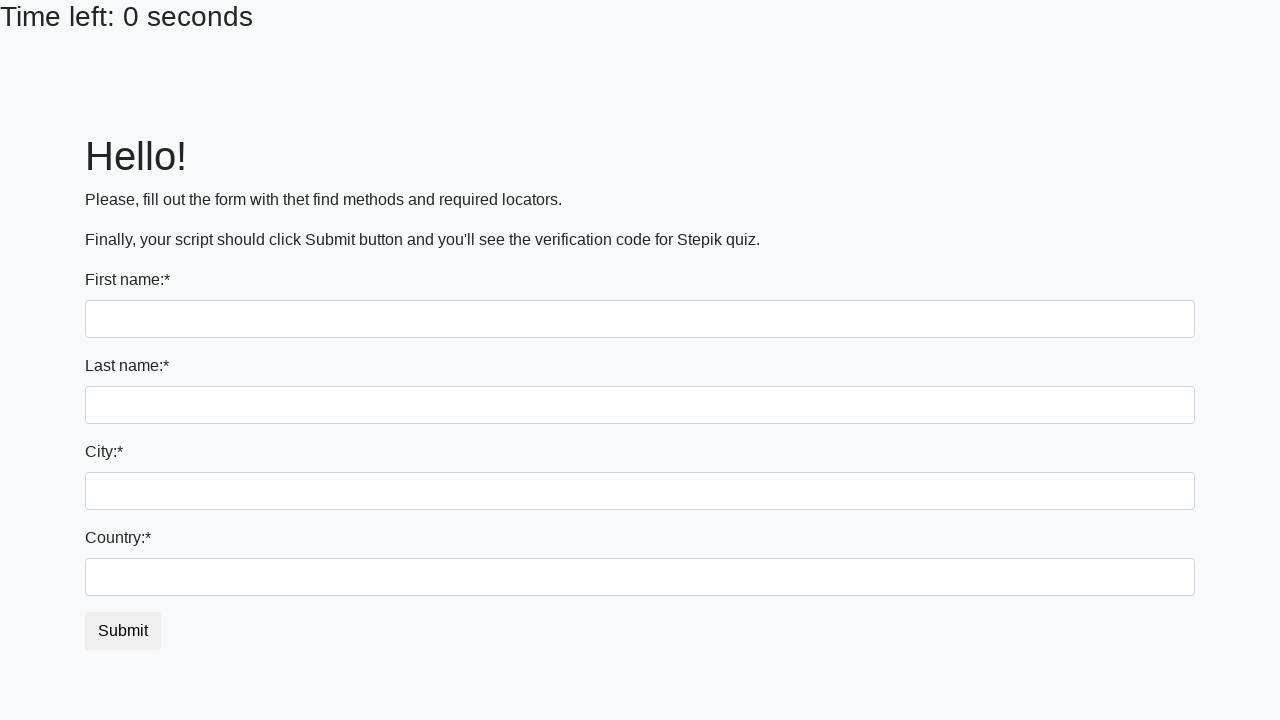